Navigates to AWS Pricing Calculator with a pre-configured estimate and sets up the page viewport

Starting URL: https://calculator.aws/#/estimate?id=a70ac3549ad99f2b810f24470529314d4c9420d2

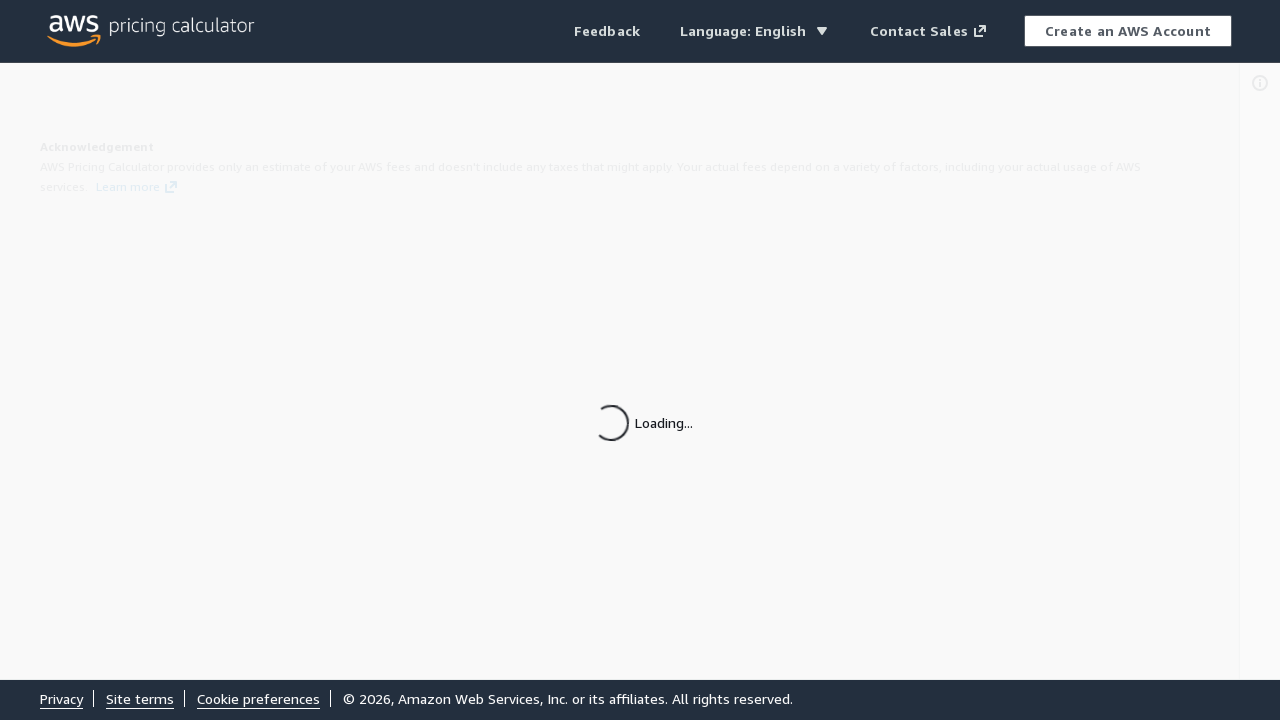

Set viewport size to 1920x1080
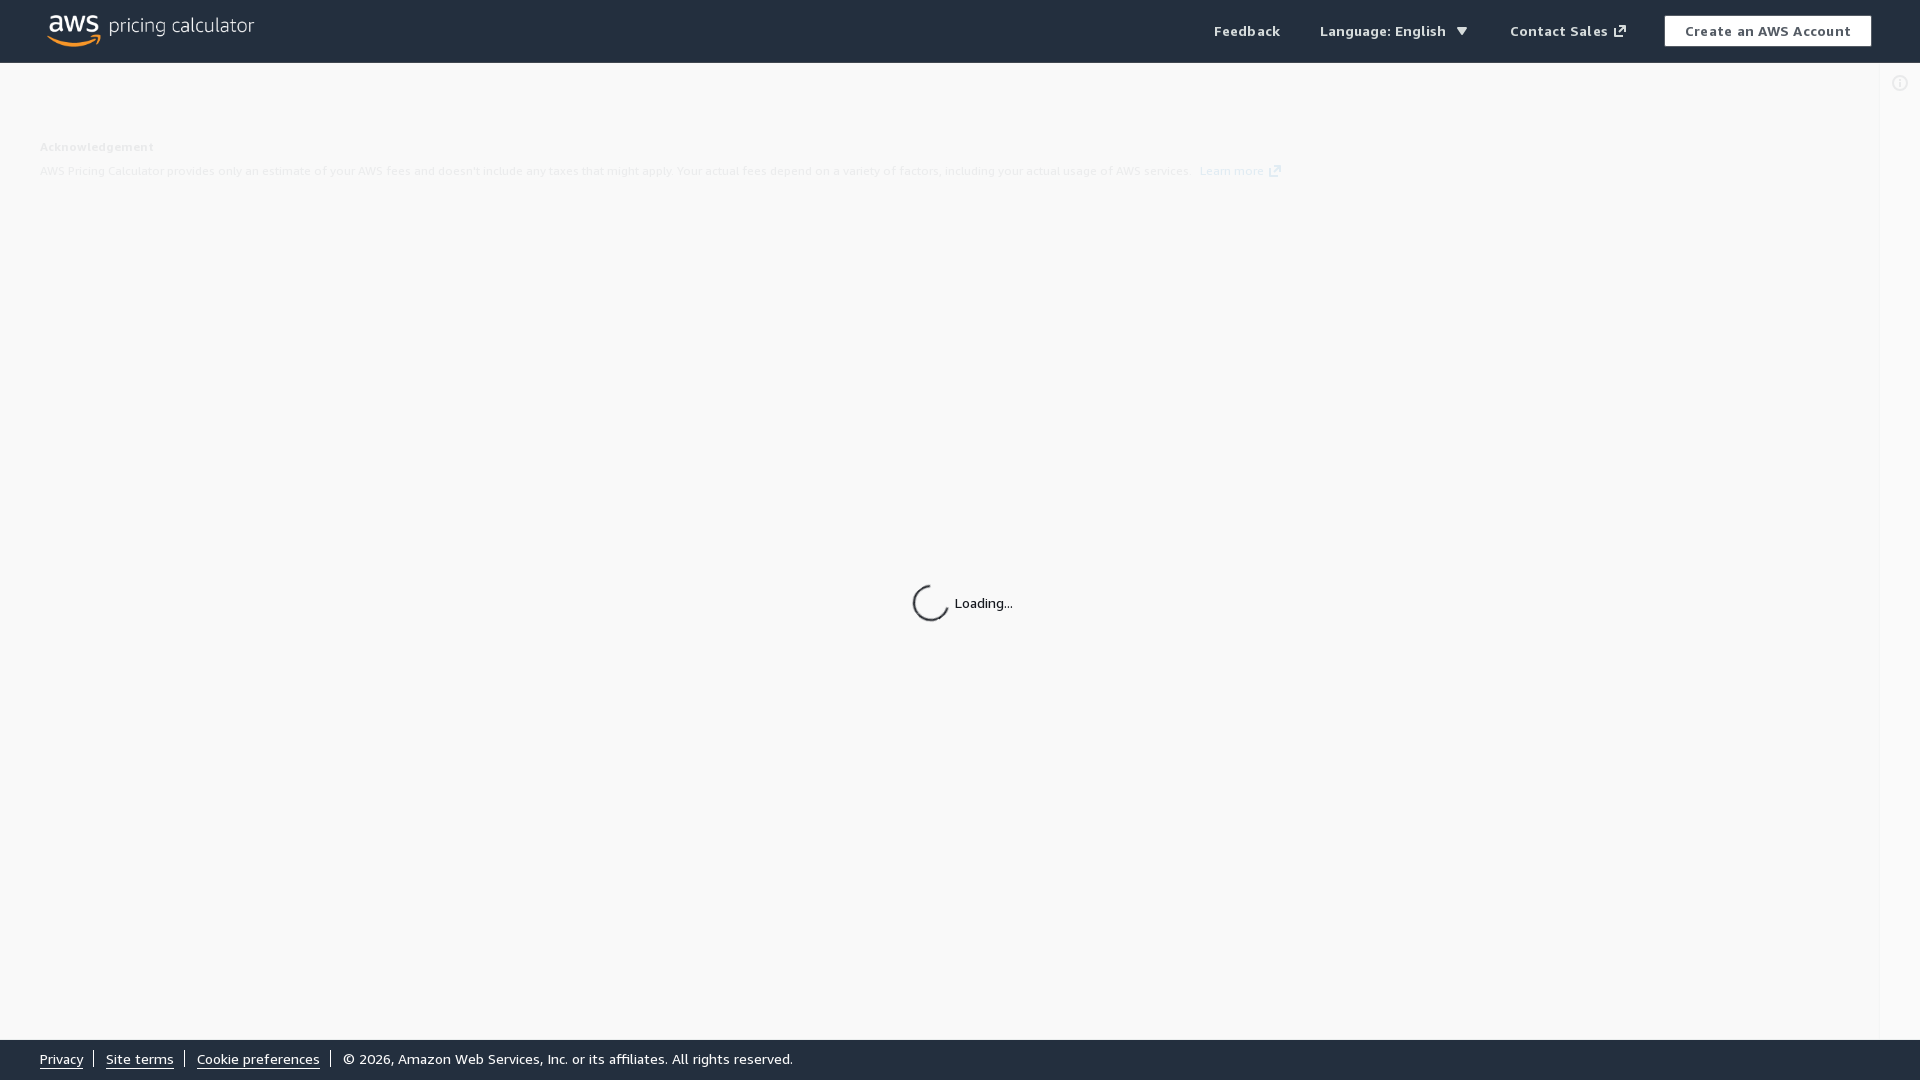

AWS Pricing Calculator page loaded with pre-configured estimate
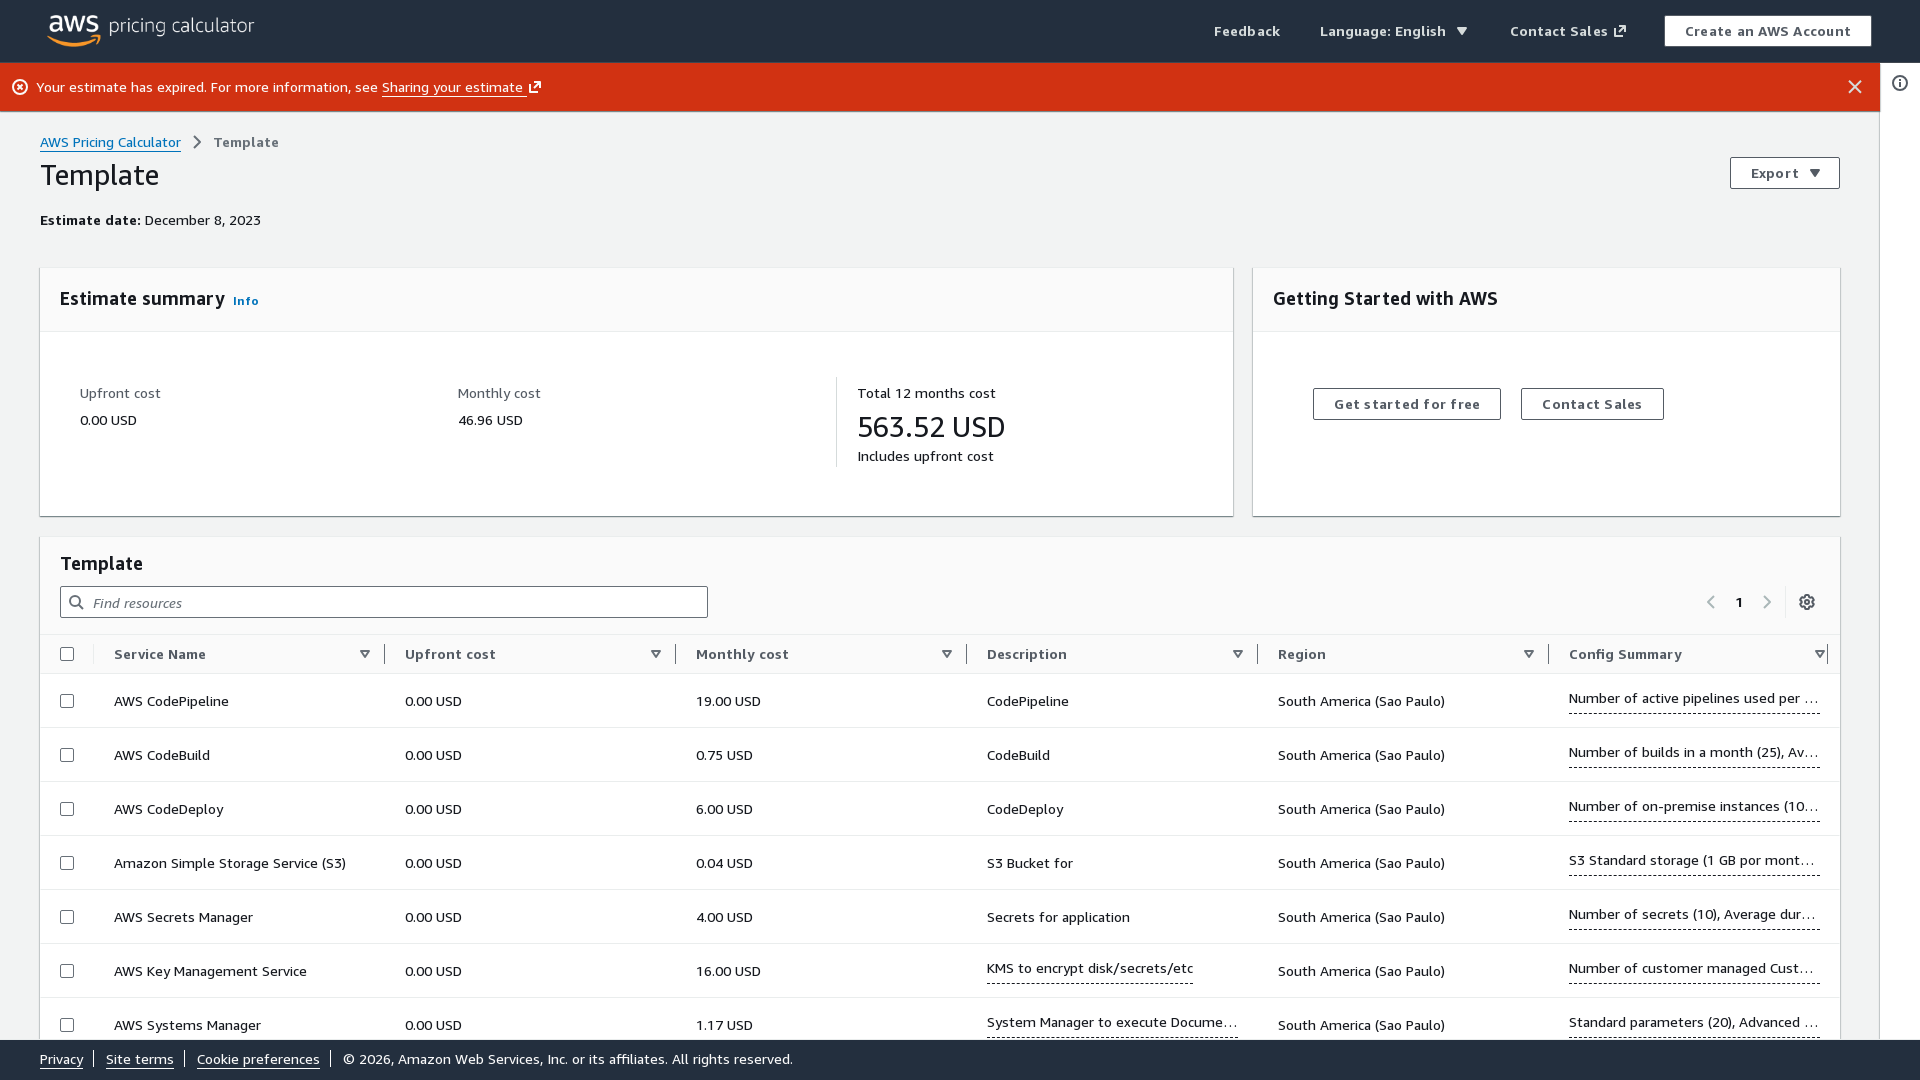

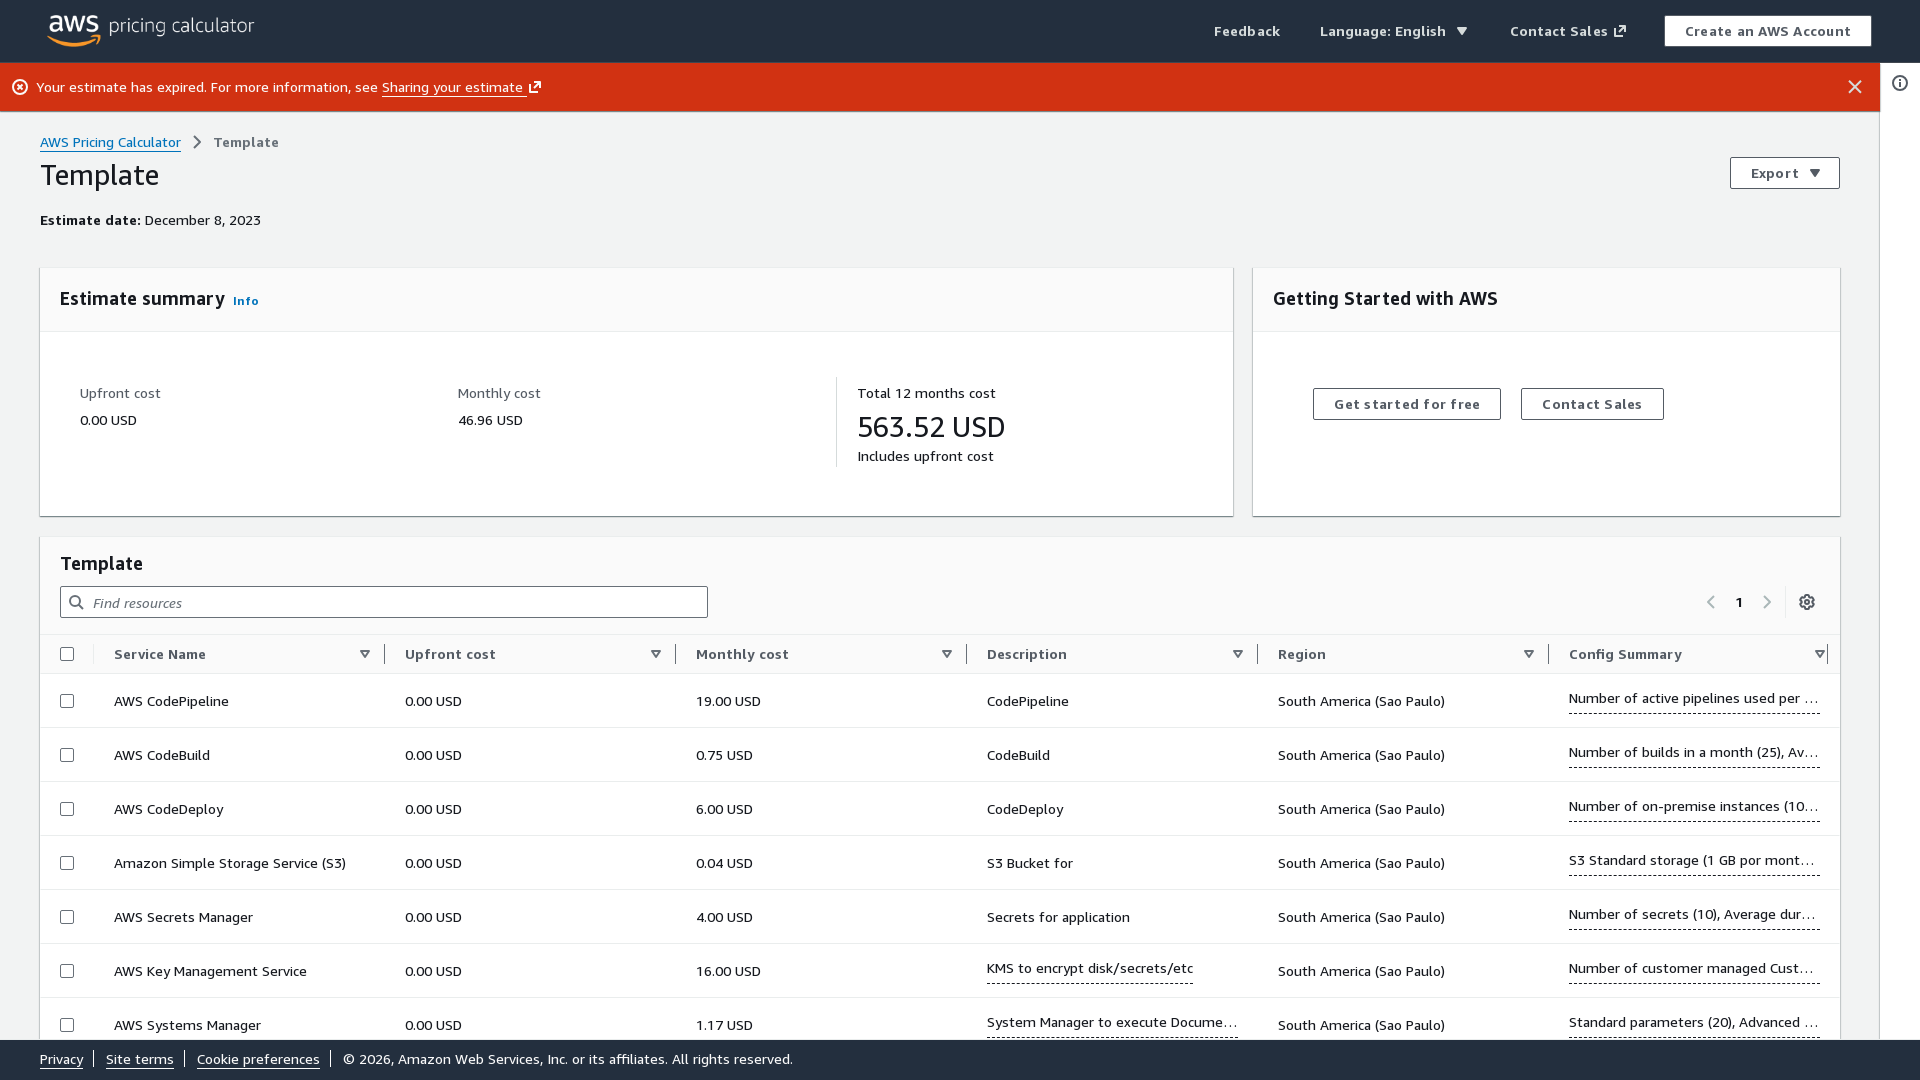